Tests that new items are appended to the bottom of the list by creating 3 todos and verifying count

Starting URL: https://demo.playwright.dev/todomvc

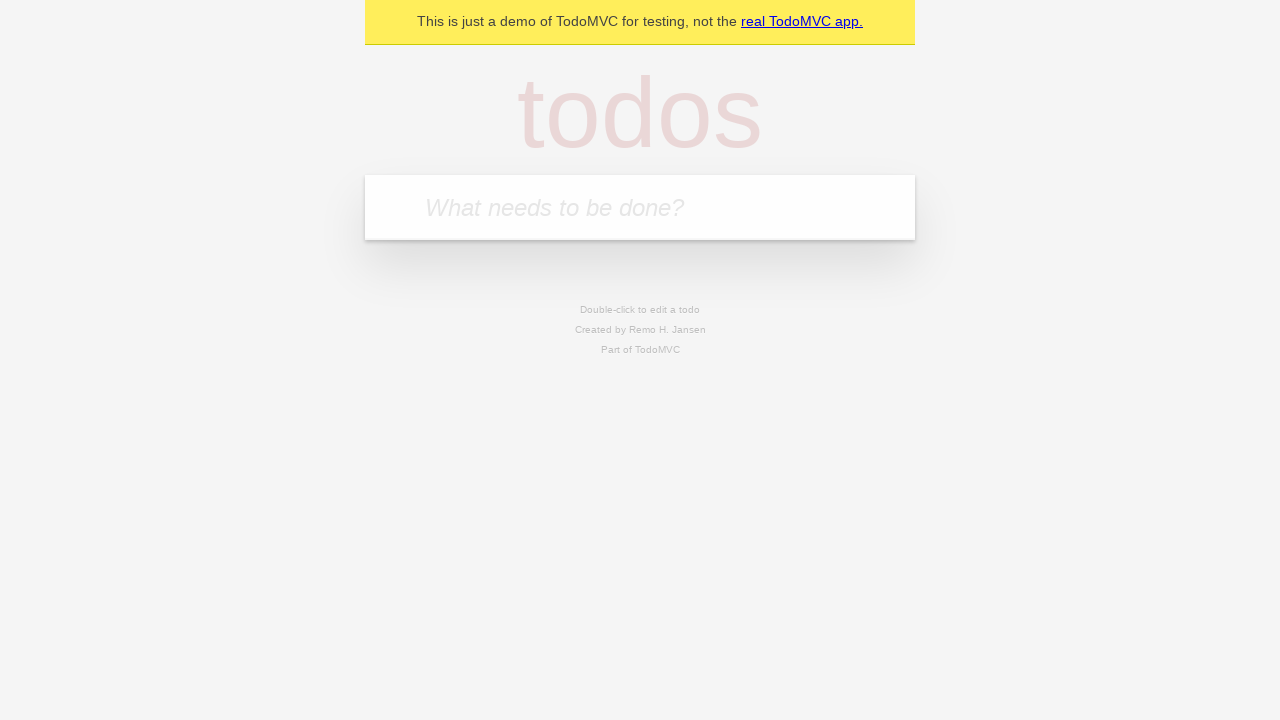

Filled todo input with 'buy some cheese' on internal:attr=[placeholder="What needs to be done?"i]
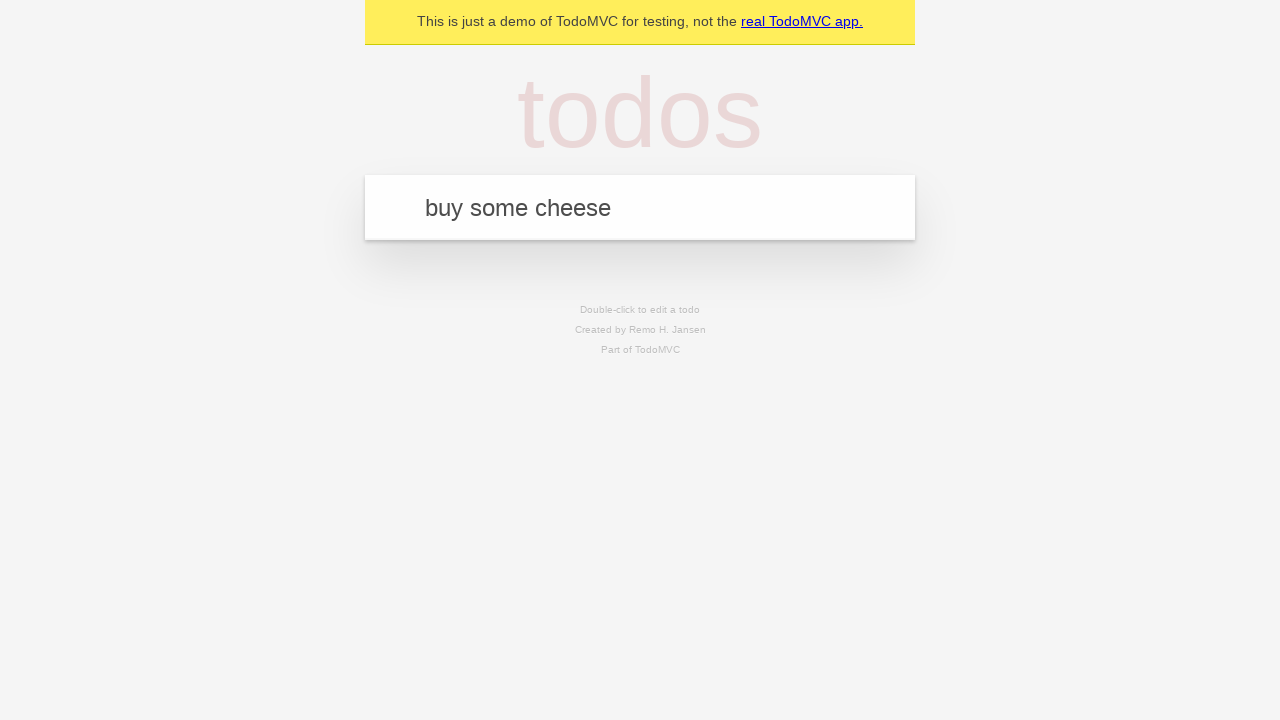

Pressed Enter to create first todo on internal:attr=[placeholder="What needs to be done?"i]
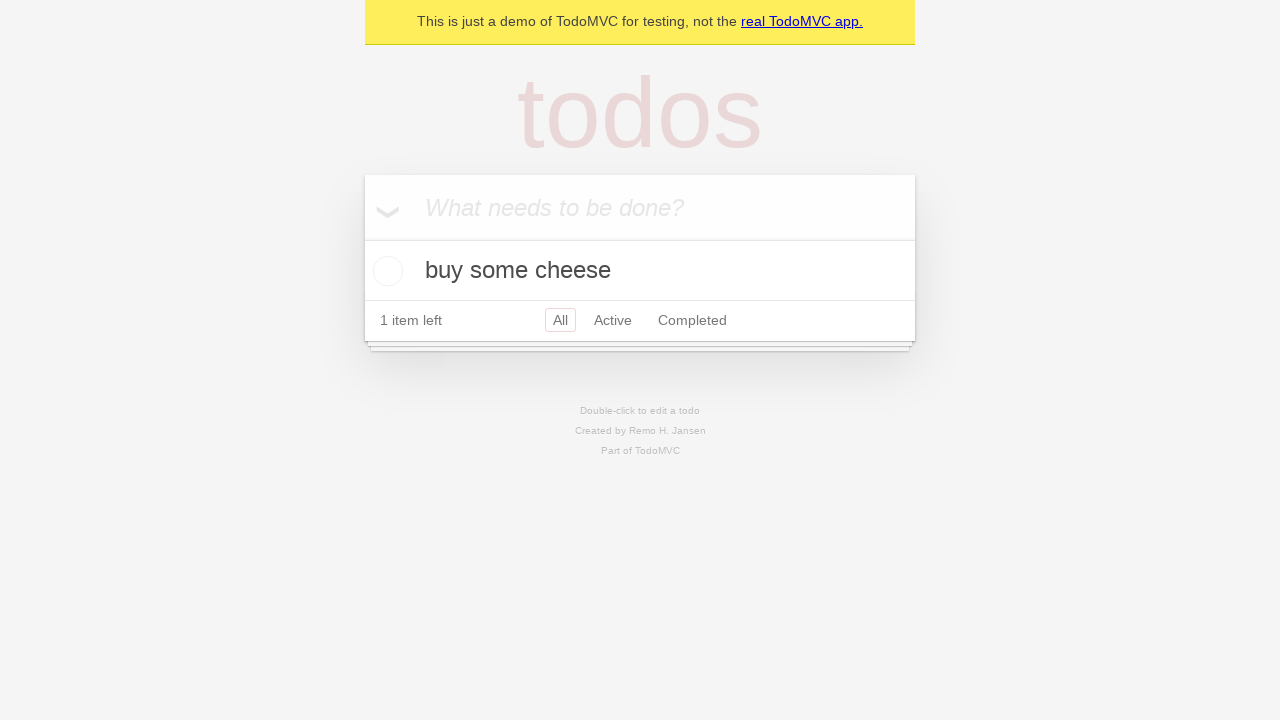

Filled todo input with 'feed the cat' on internal:attr=[placeholder="What needs to be done?"i]
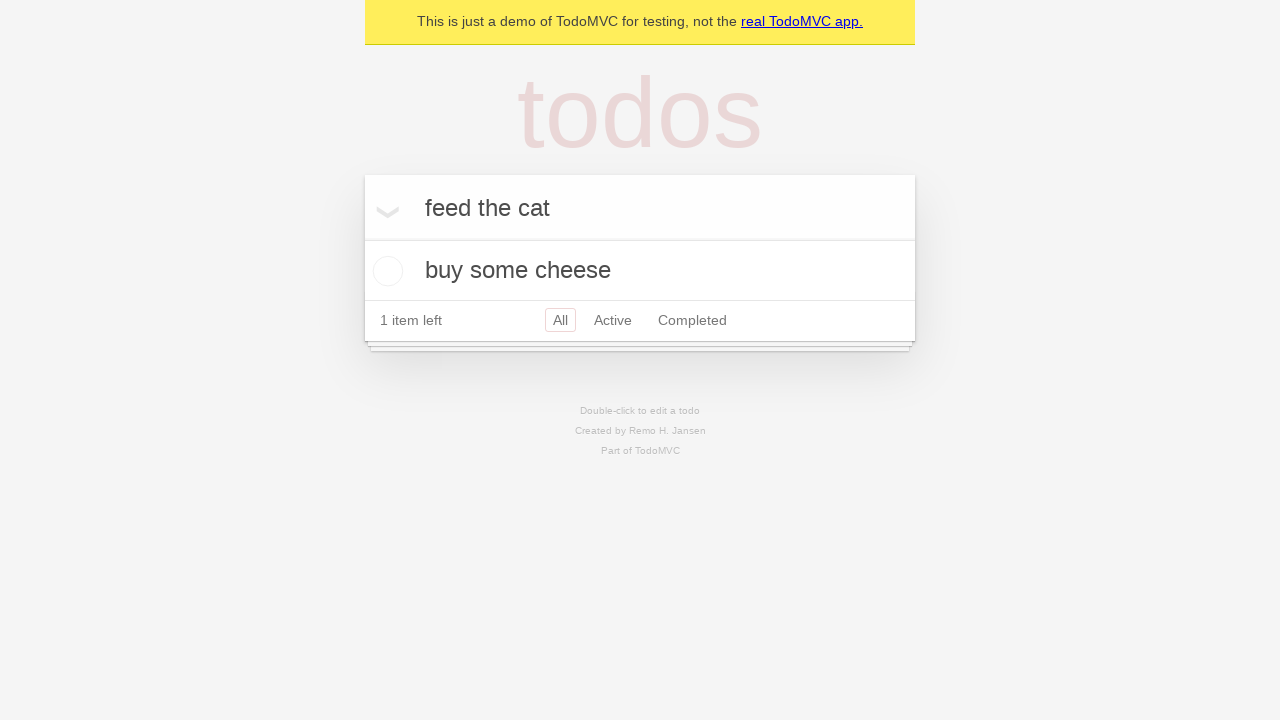

Pressed Enter to create second todo on internal:attr=[placeholder="What needs to be done?"i]
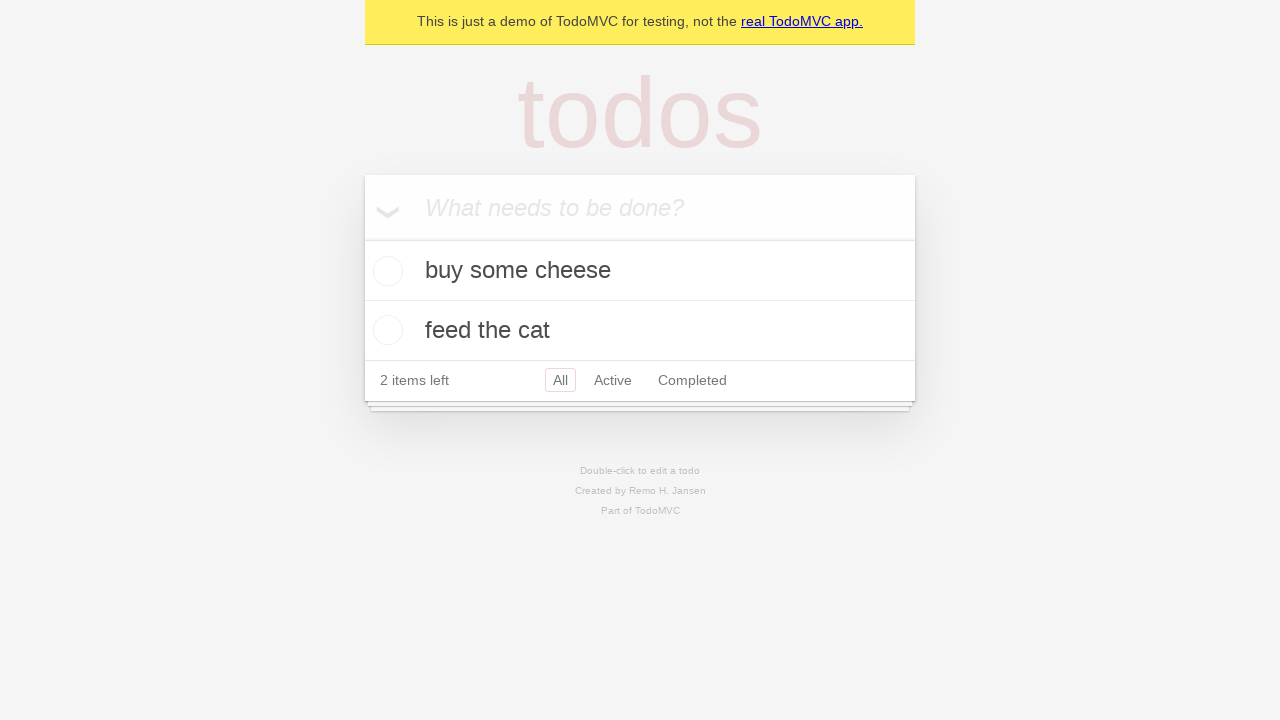

Filled todo input with 'book a doctors appointment' on internal:attr=[placeholder="What needs to be done?"i]
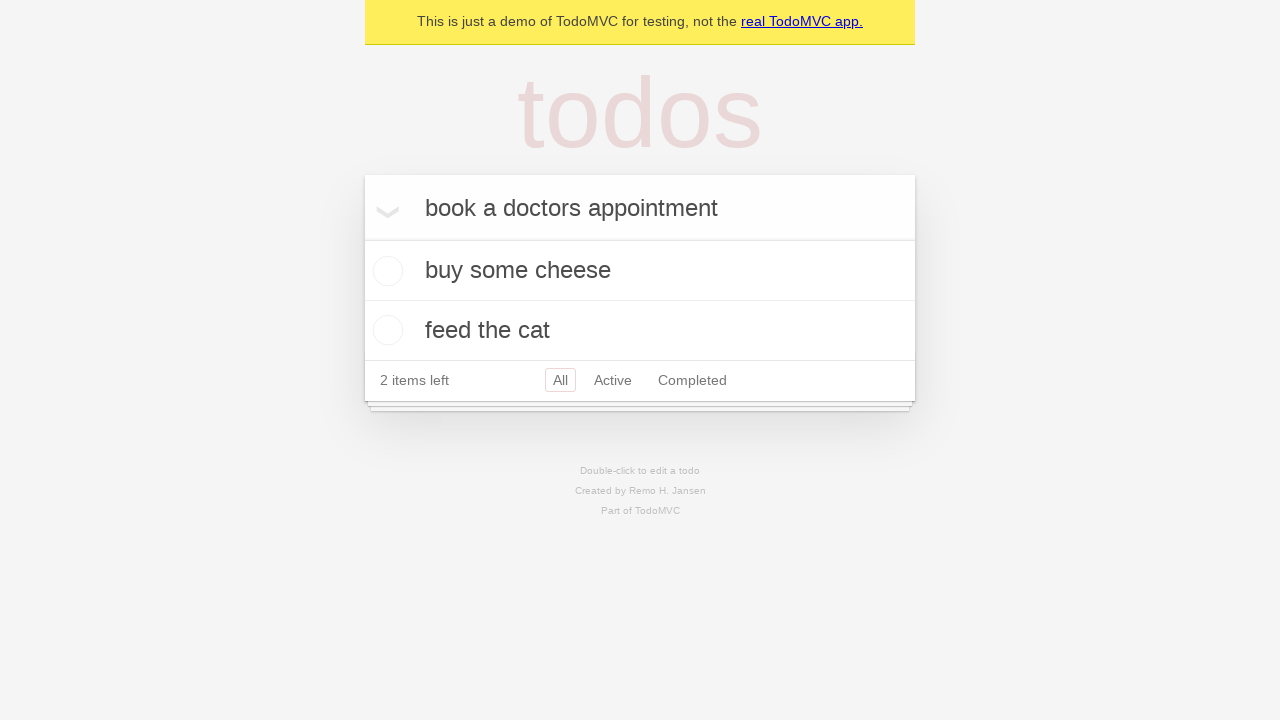

Pressed Enter to create third todo on internal:attr=[placeholder="What needs to be done?"i]
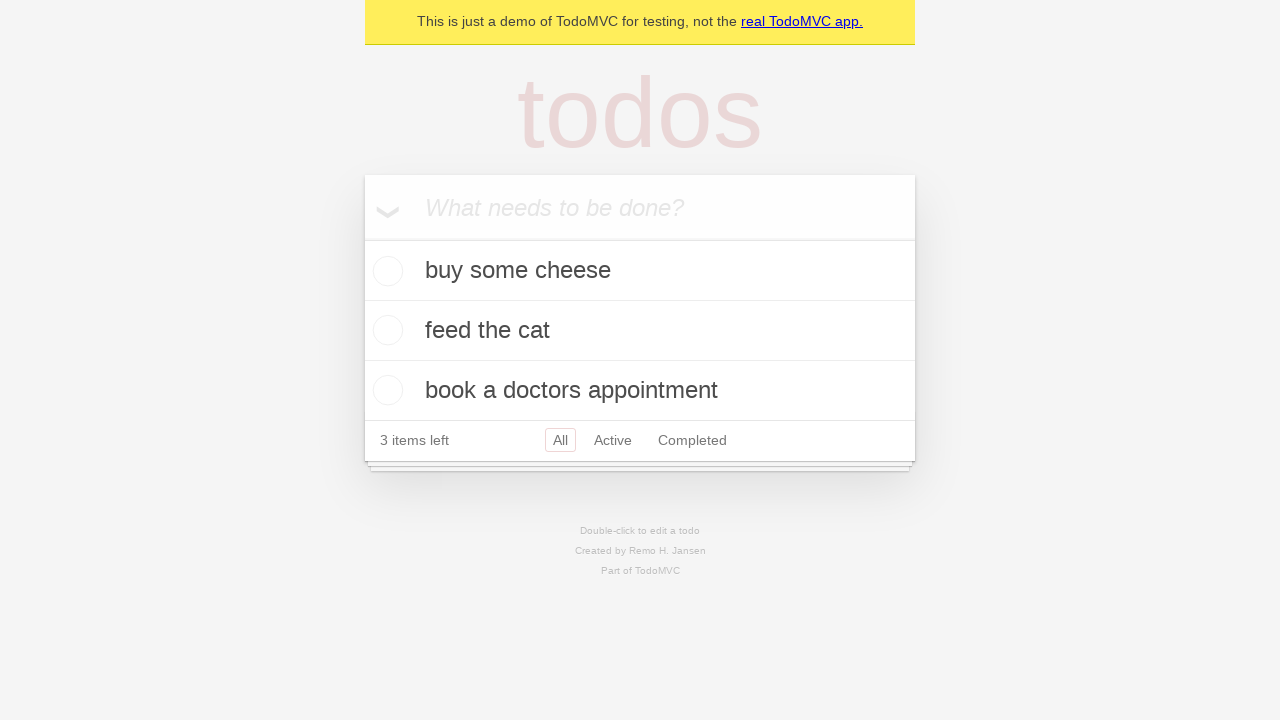

Verified that all 3 todos have been appended to the list
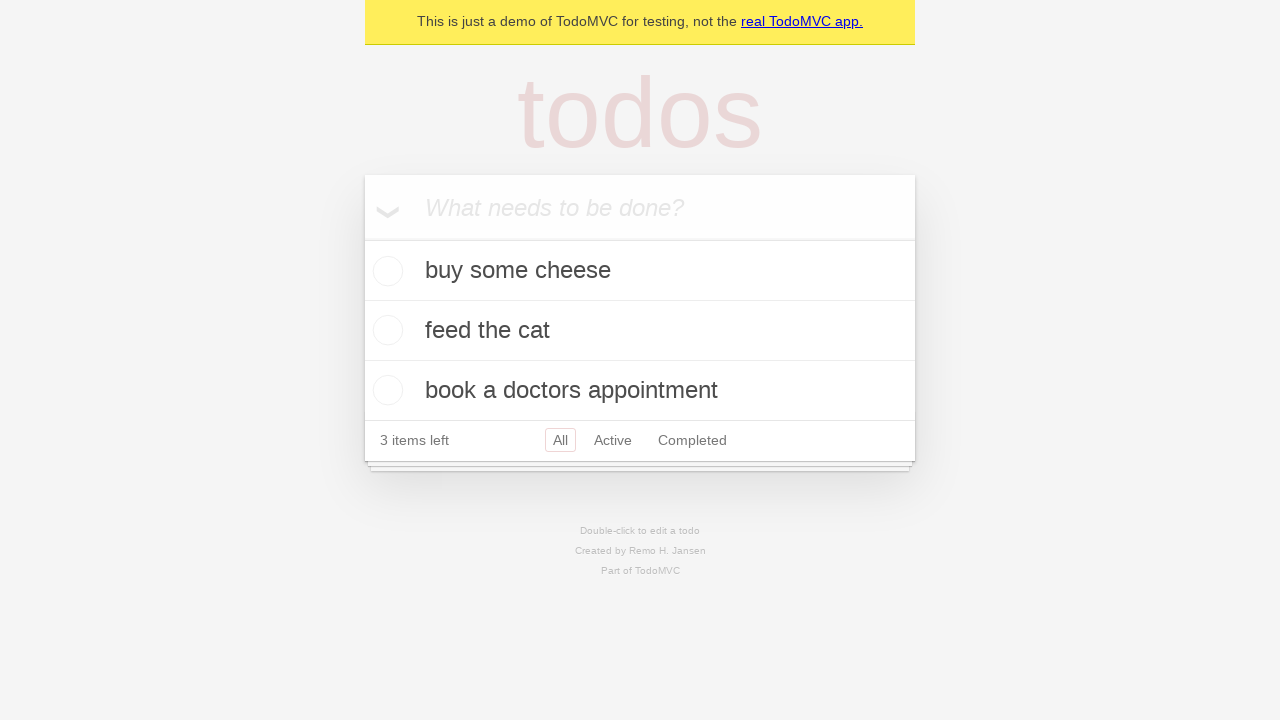

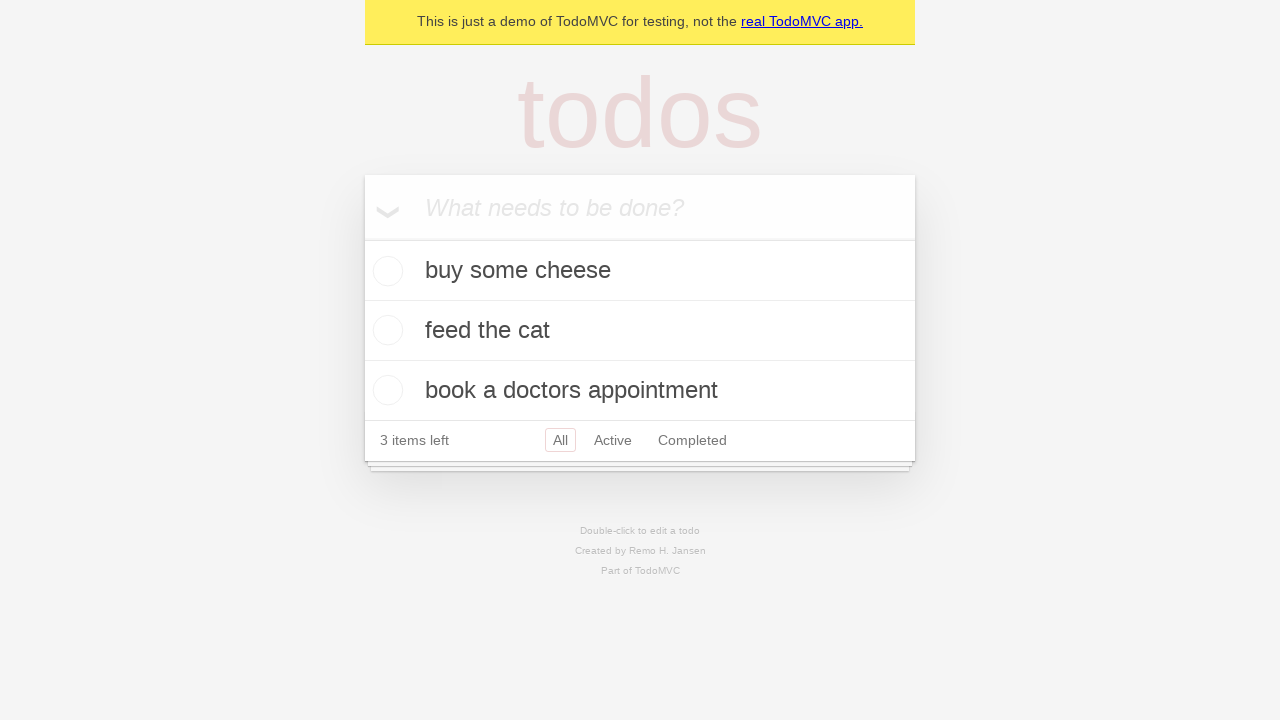